Tests adding todo items by filling the input field and pressing Enter, then verifying the items appear in the list

Starting URL: https://demo.playwright.dev/todomvc

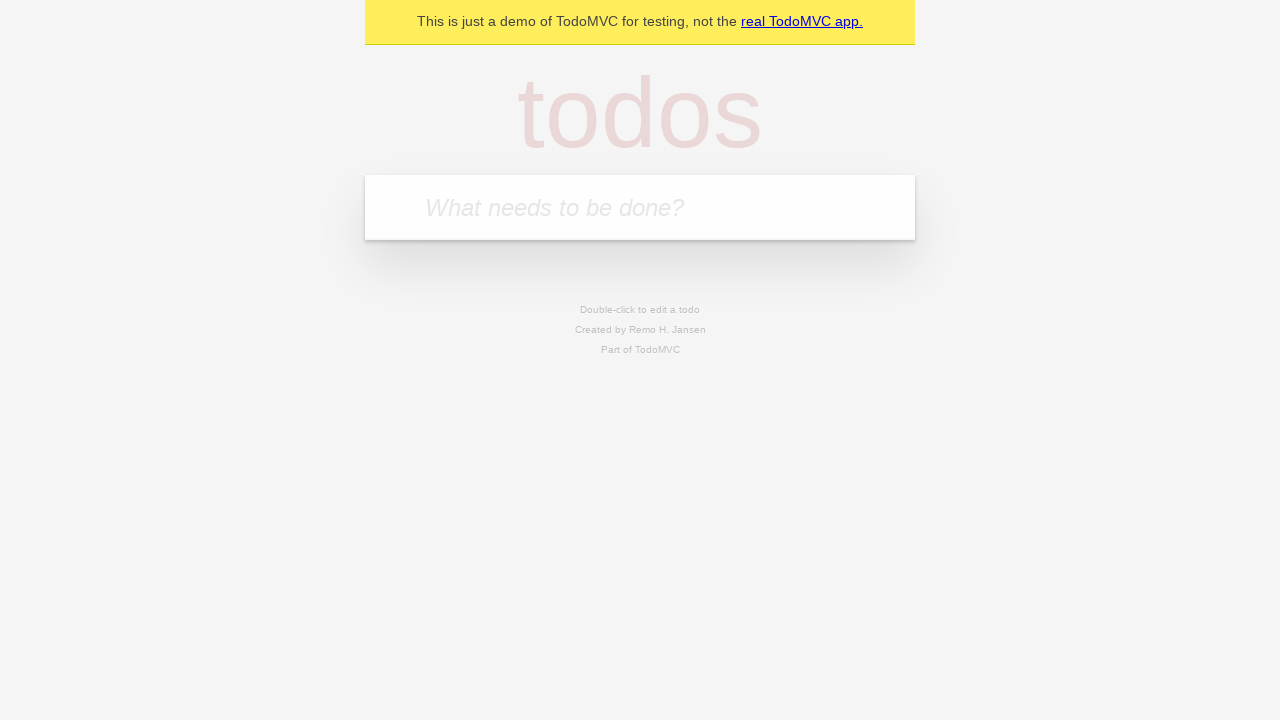

Filled todo input field with 'Buy groceries' on internal:attr=[placeholder="What needs to be done?"i]
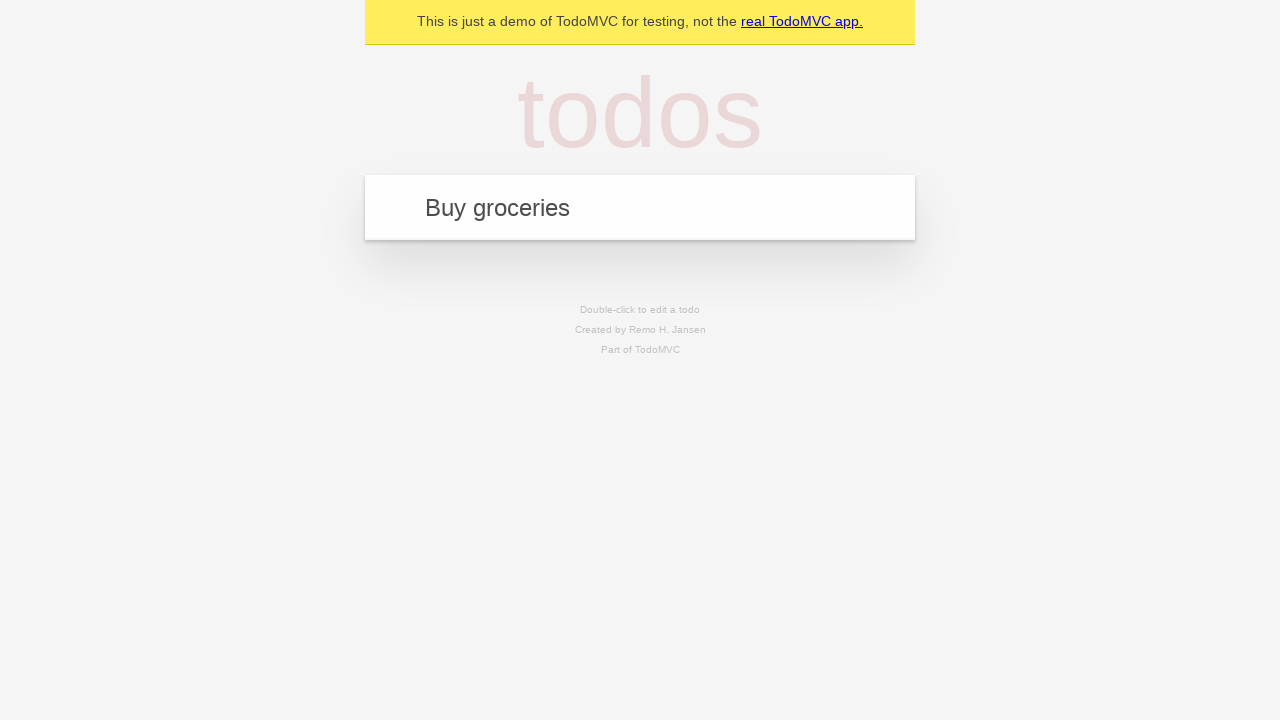

Pressed Enter to add first todo item on internal:attr=[placeholder="What needs to be done?"i]
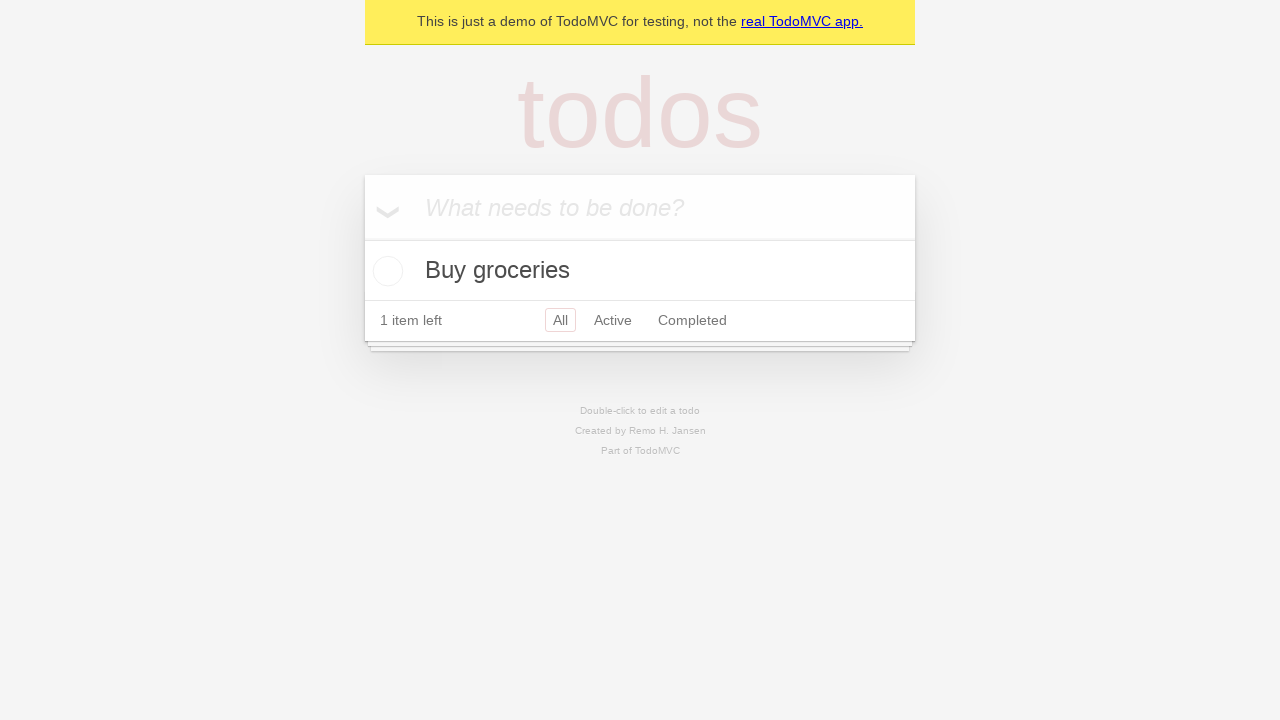

First todo item appeared in the list
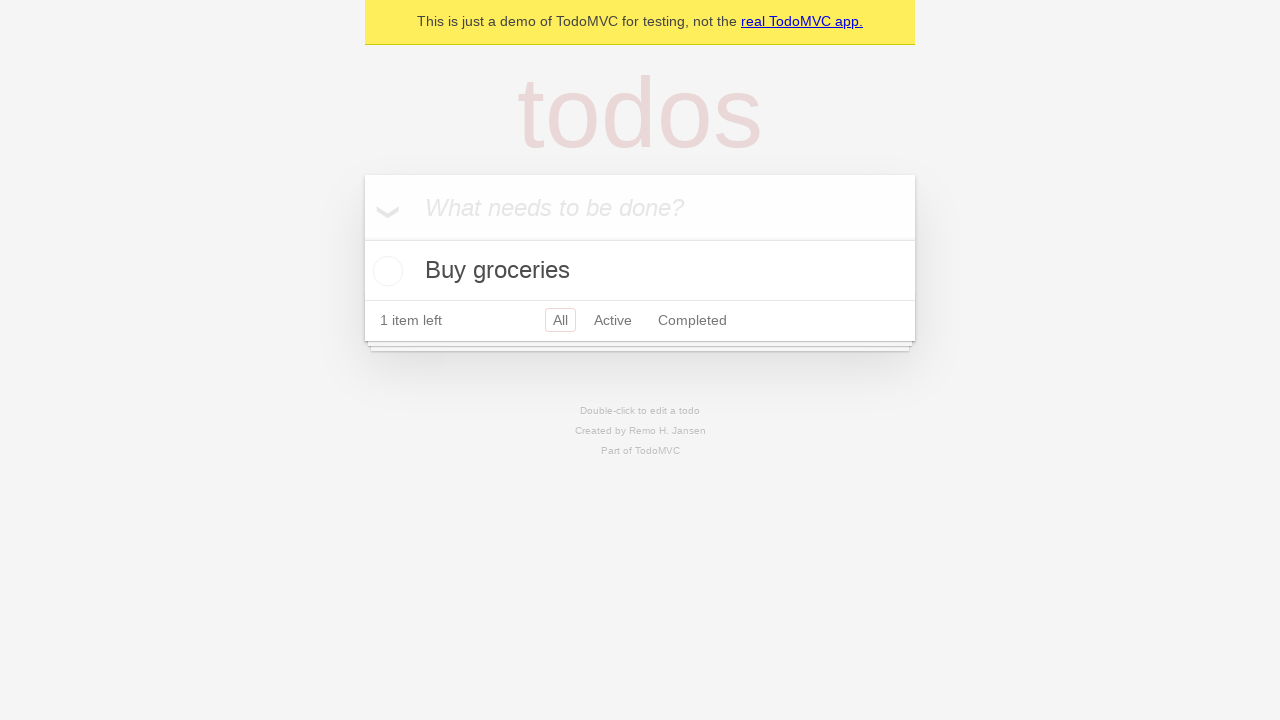

Filled todo input field with 'Clean the house' on internal:attr=[placeholder="What needs to be done?"i]
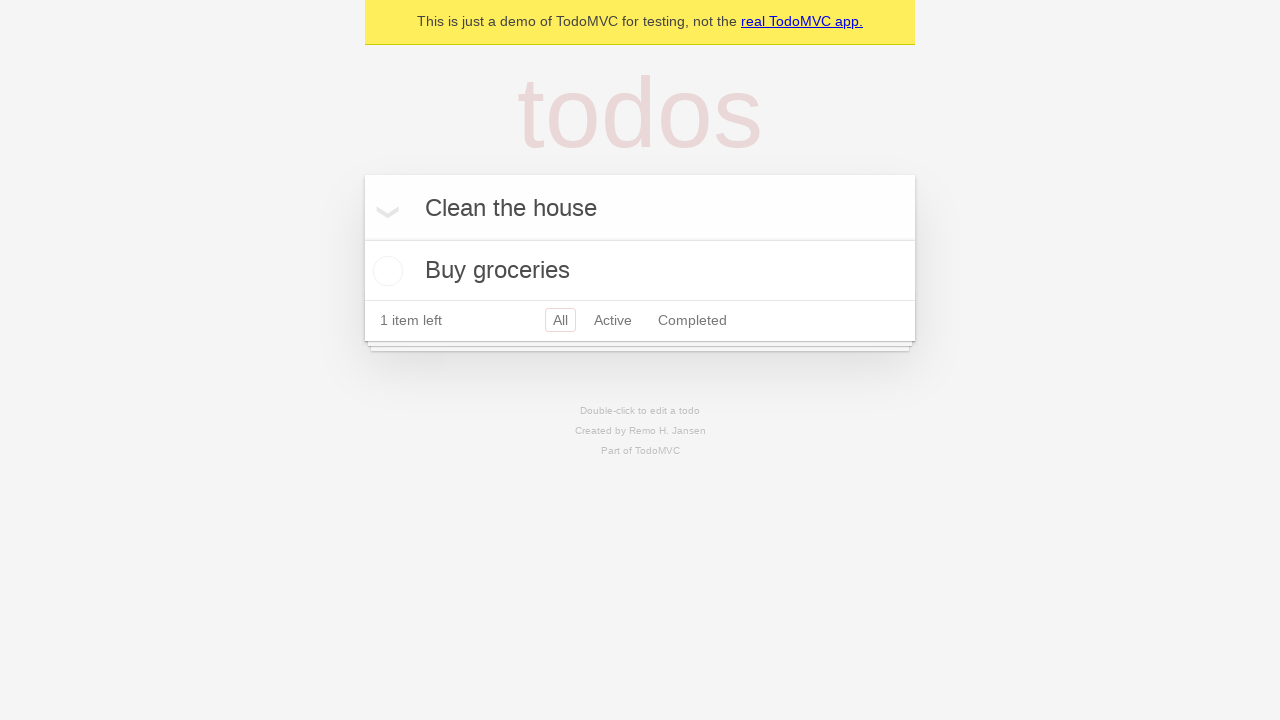

Pressed Enter to add second todo item on internal:attr=[placeholder="What needs to be done?"i]
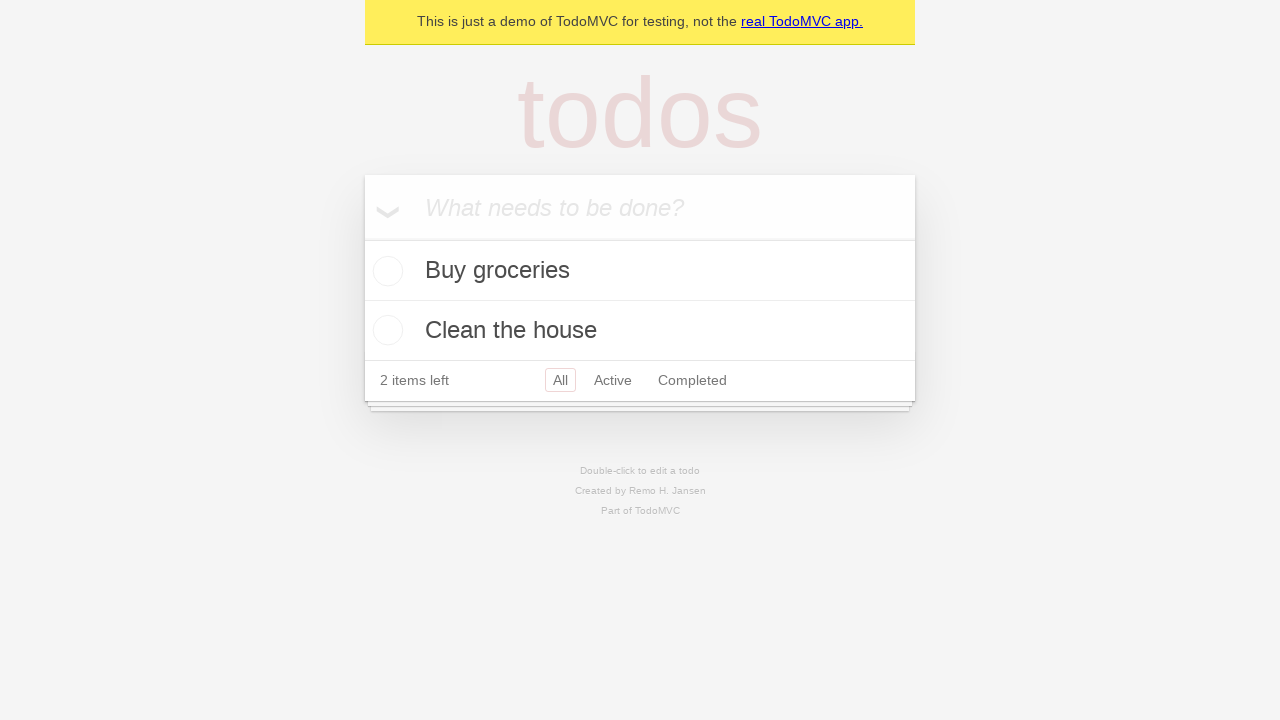

Both todo items are now visible in the list
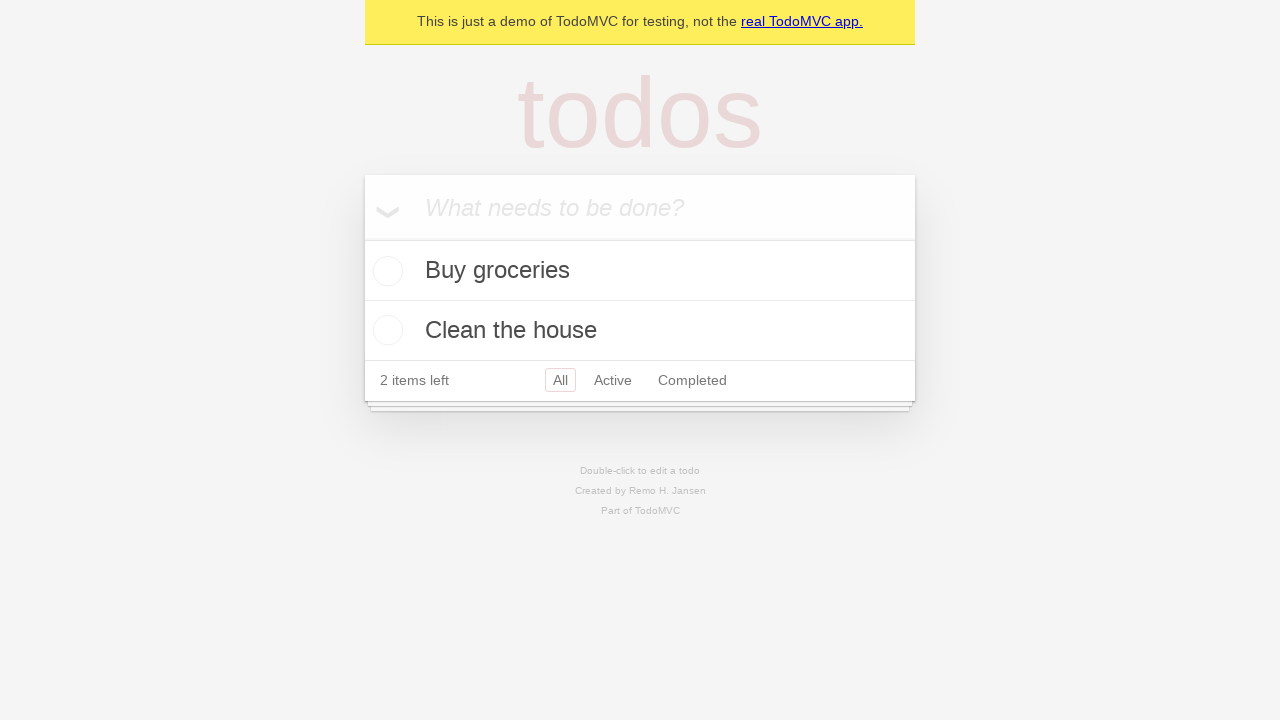

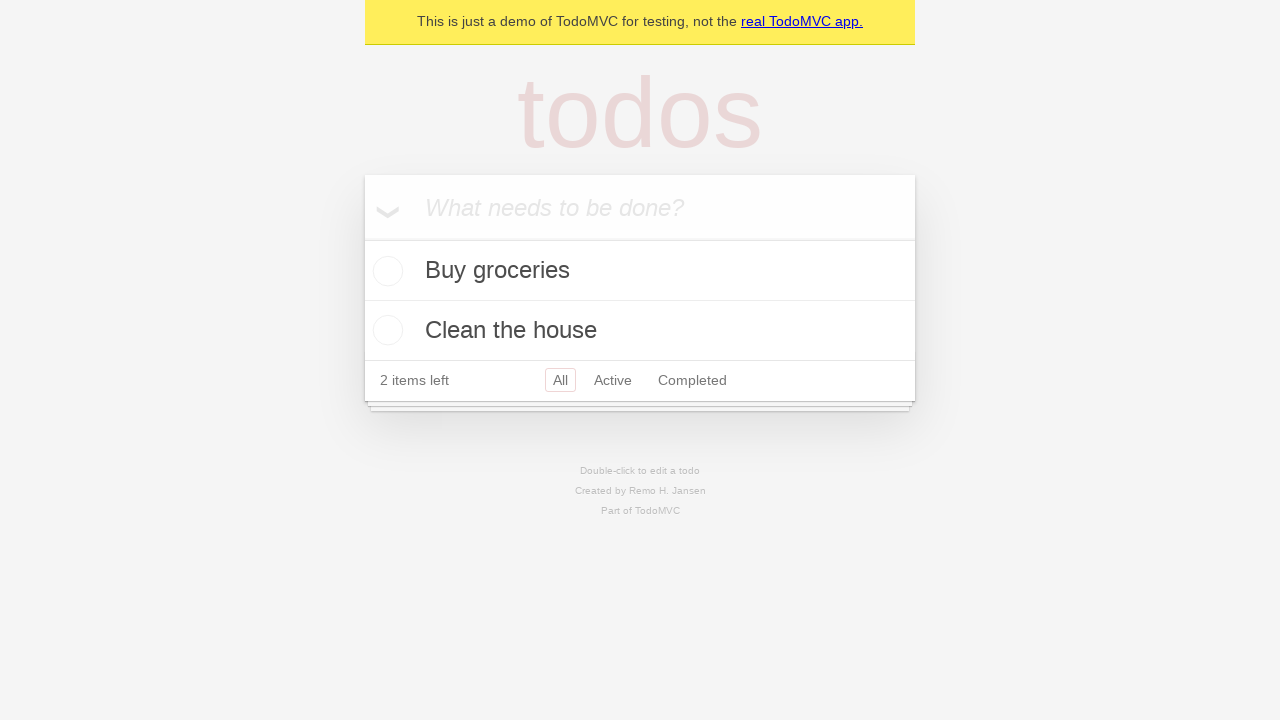